Navigates to the Automation Practice page and verifies that the fixed header table is displayed with data rows

Starting URL: https://rahulshettyacademy.com/AutomationPractice/

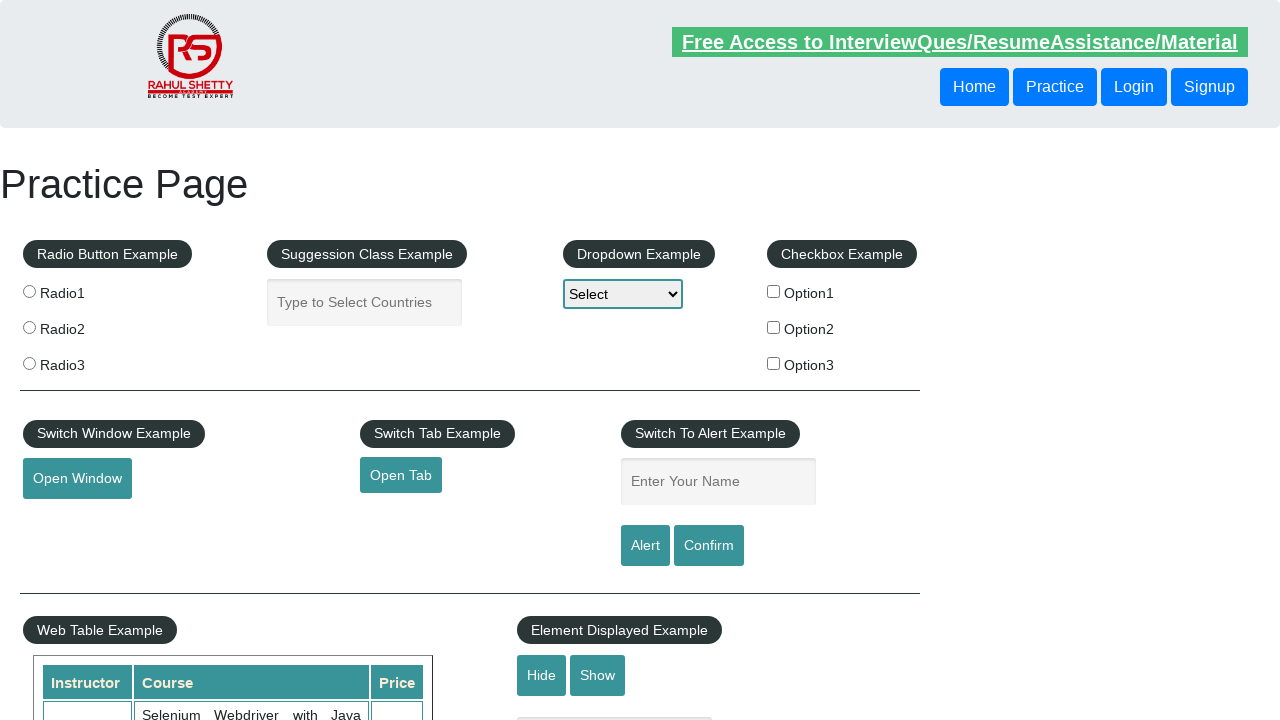

Waited for fixed header table to be visible
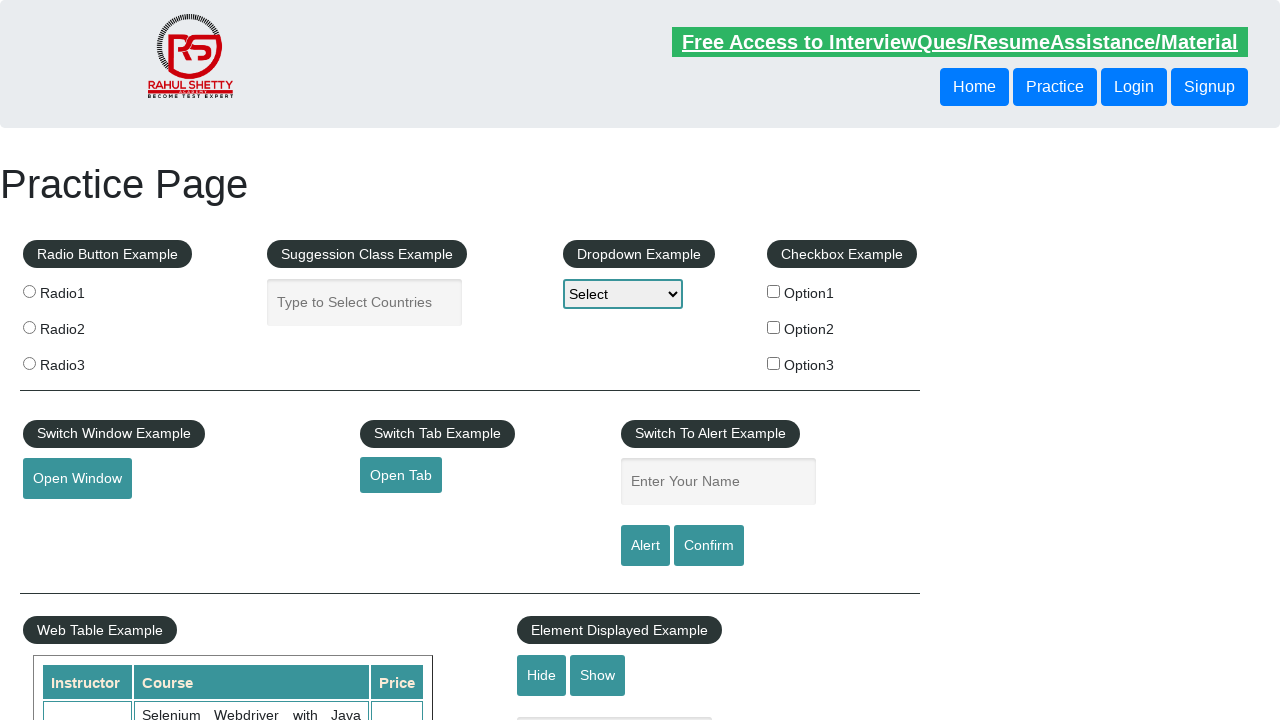

Verified that data rows are present in the table body
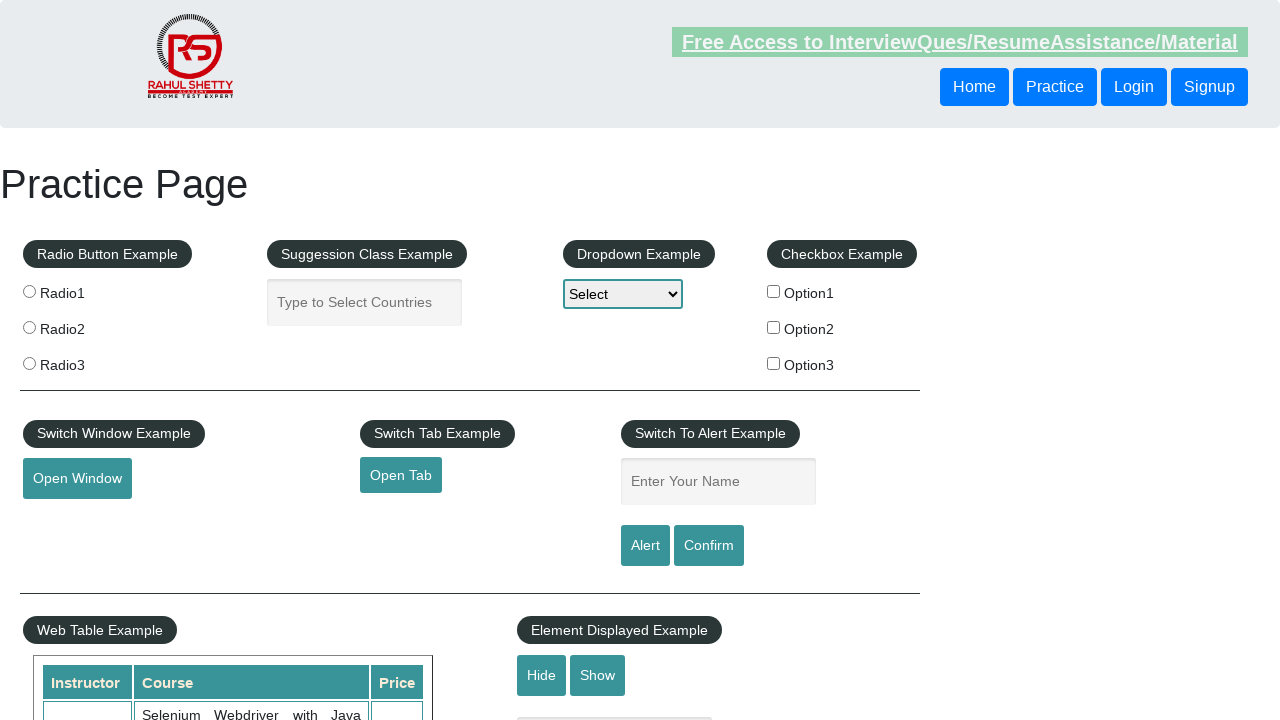

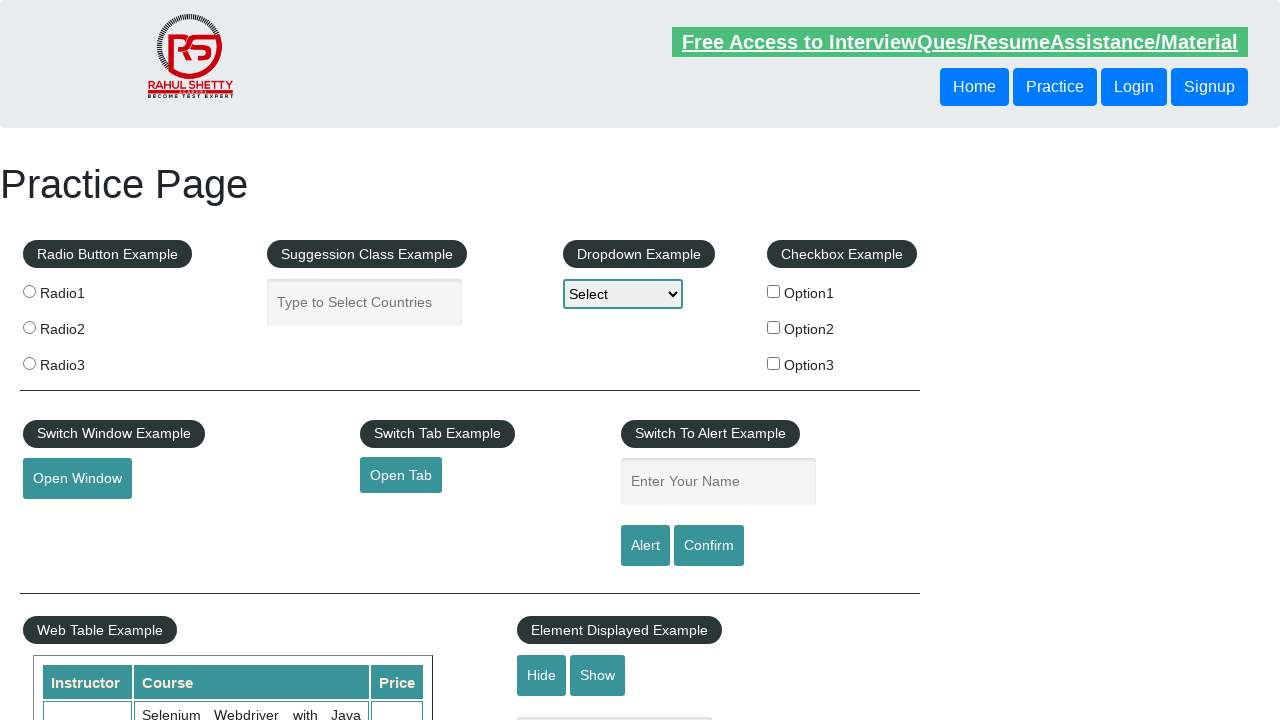